Tests double-click functionality on W3Schools try-it editor by double-clicking a button element within an iframe

Starting URL: https://www.w3schools.com/tags/tryit.asp?filename=tryhtml5_ev_ondblclick

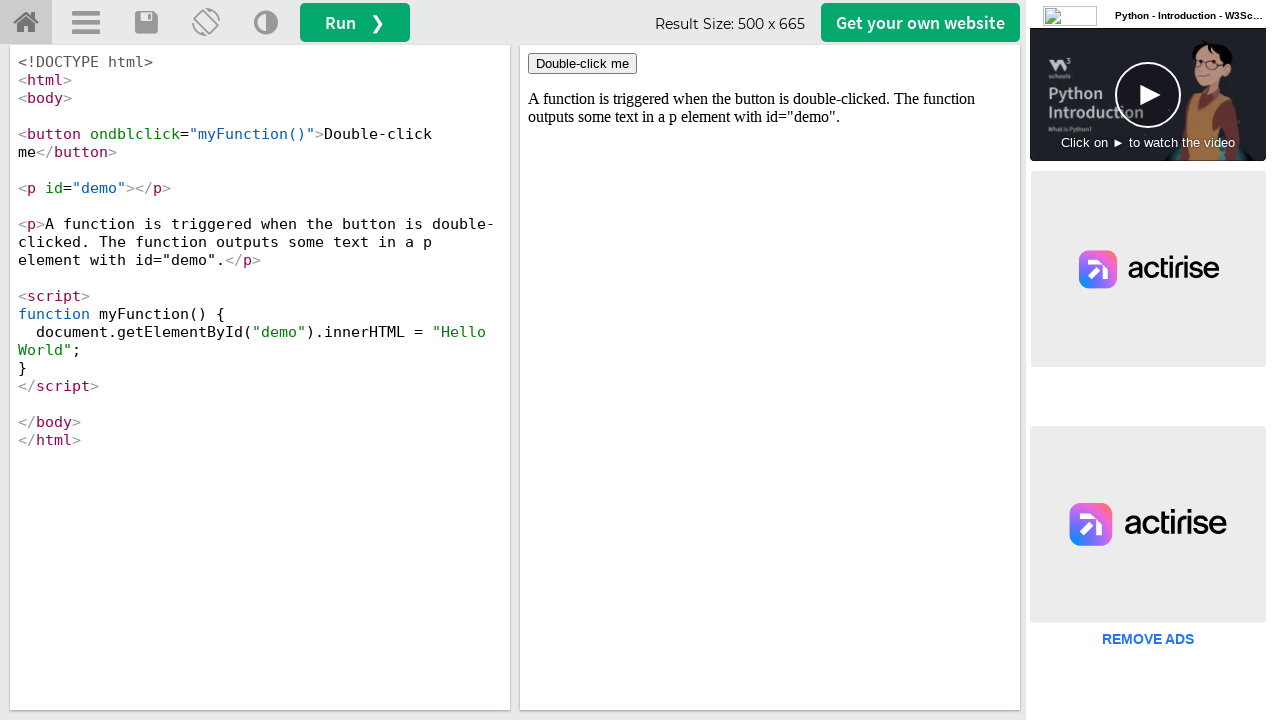

Switched to iframeResult containing the demo
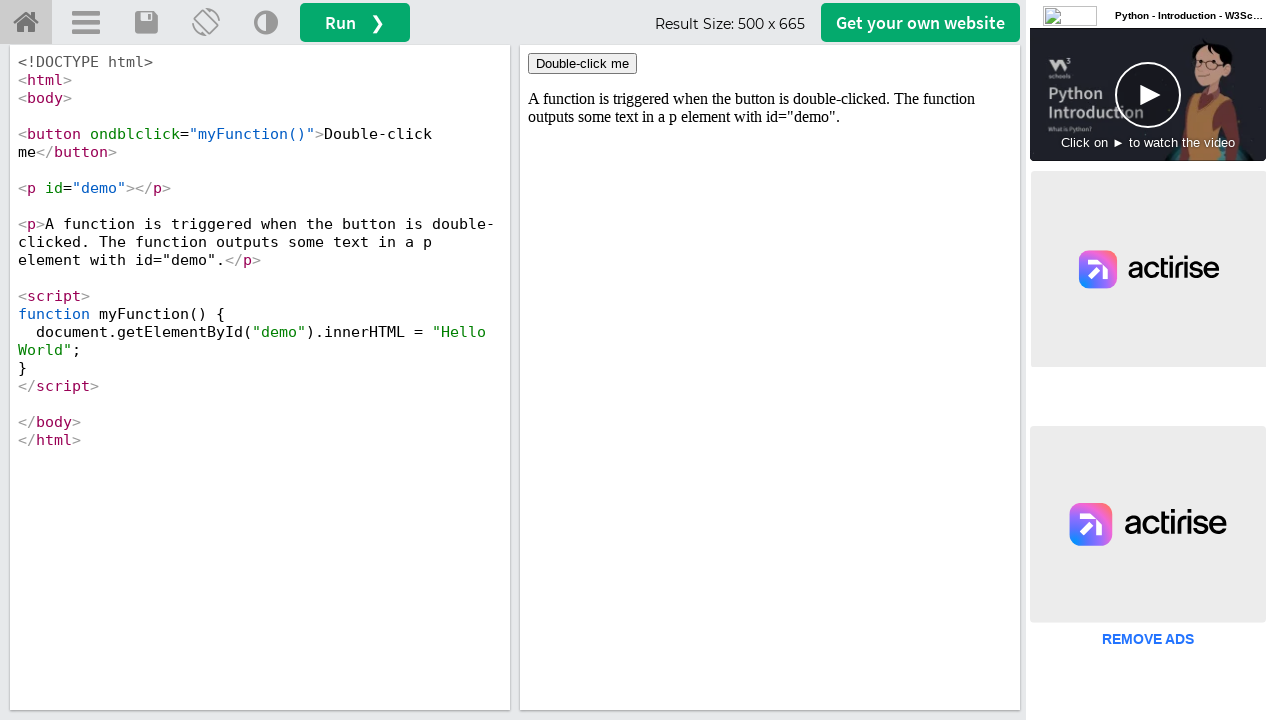

Double-clicked button with ondblclick event handler at (582, 64) on button[ondblclick='myFunction()']
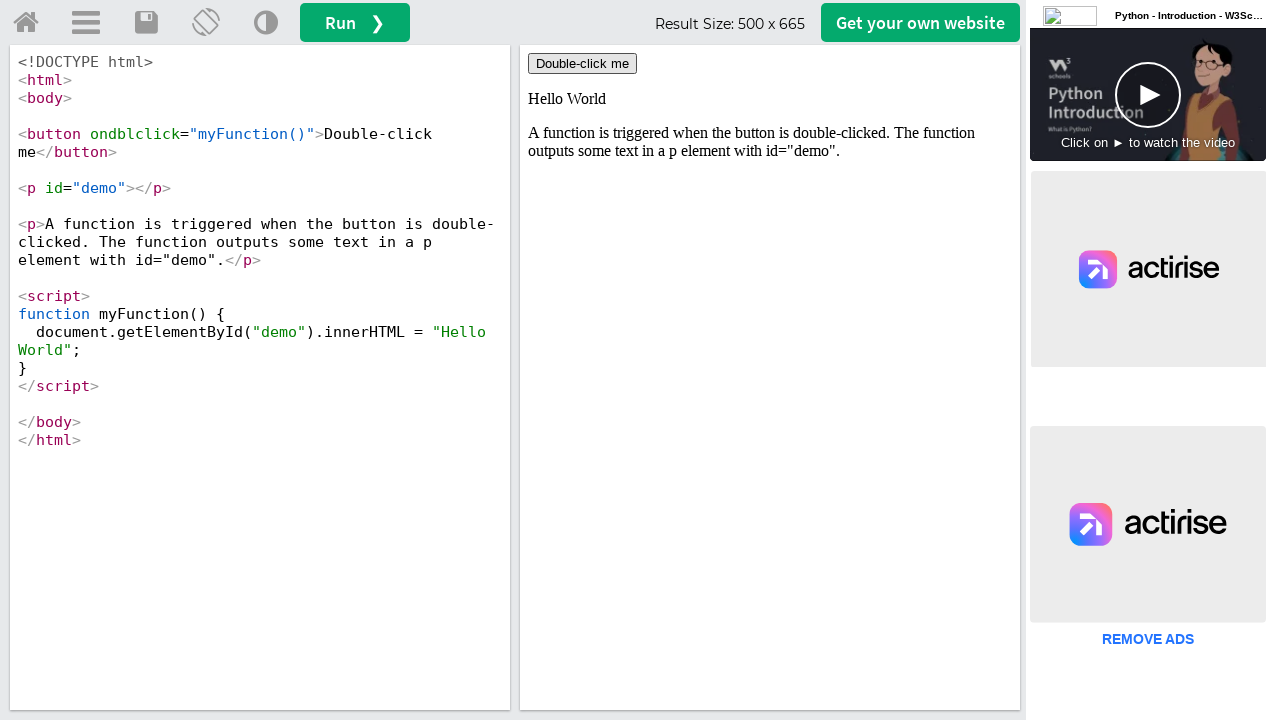

Waited 1000ms for double-click effect to complete
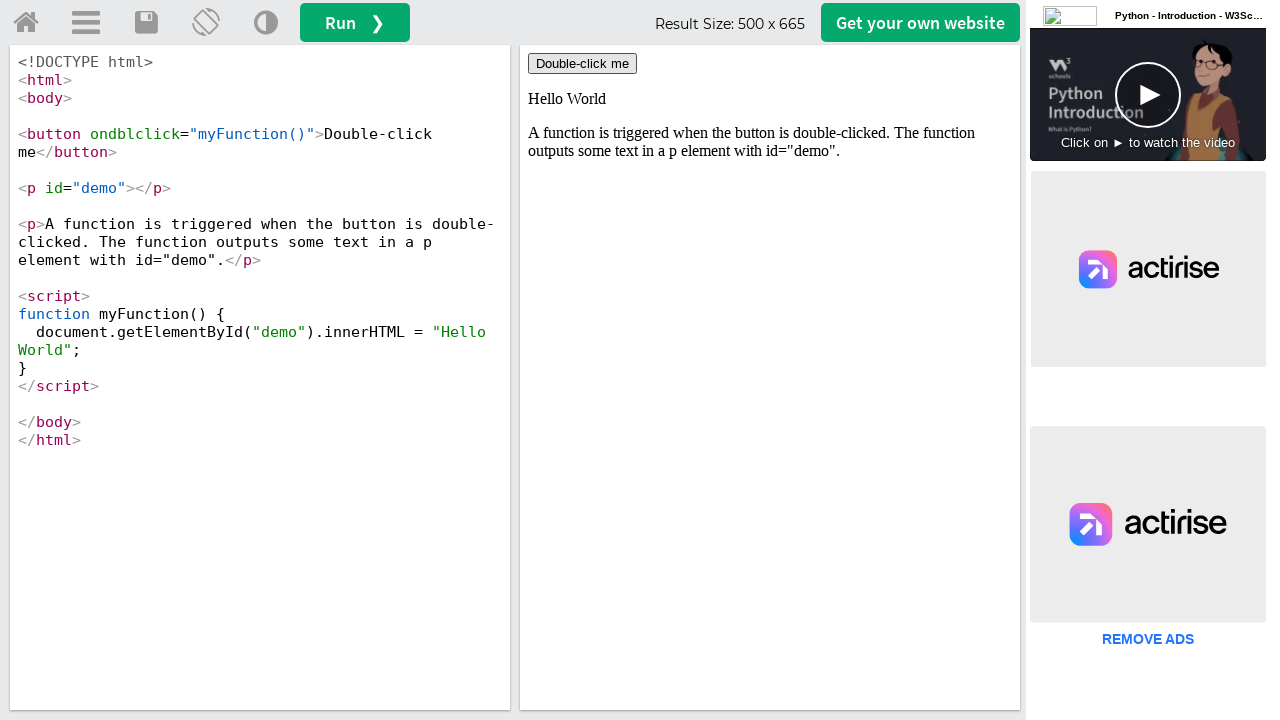

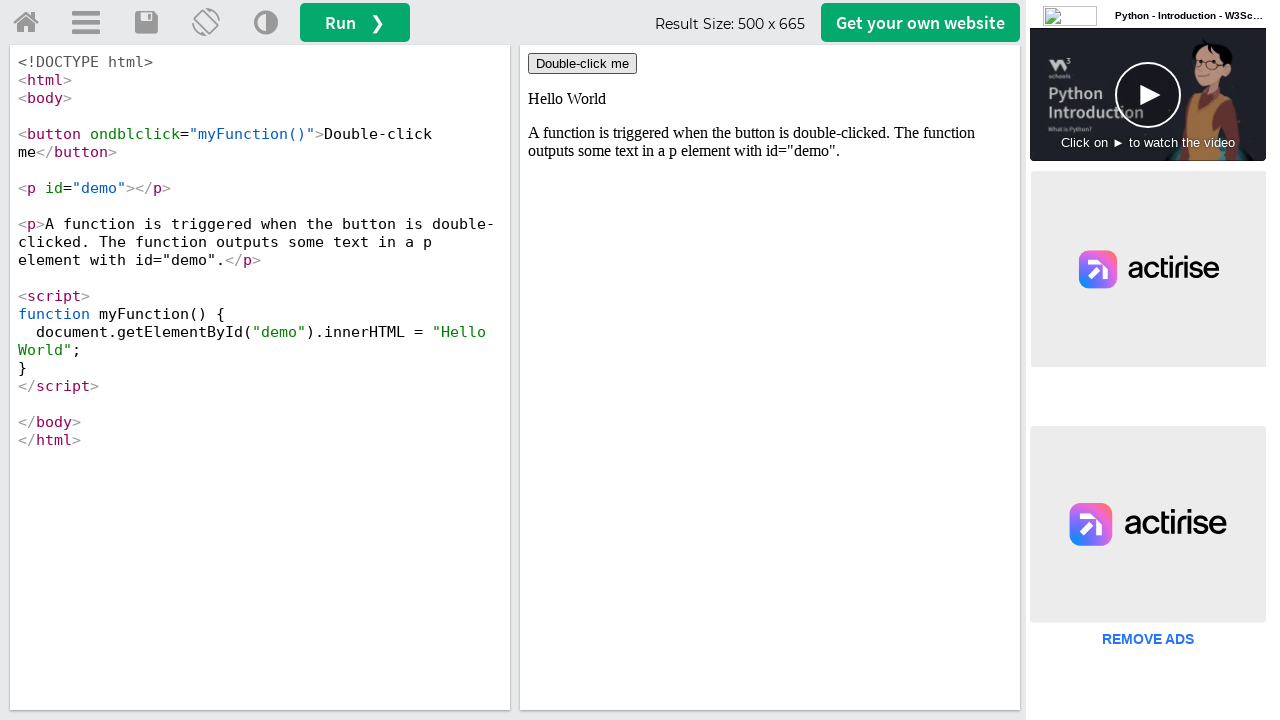